Tests that unmarking a completed todo while viewing 'Completed' filter removes it from view

Starting URL: https://todomvc.com/examples/typescript-angular/#/

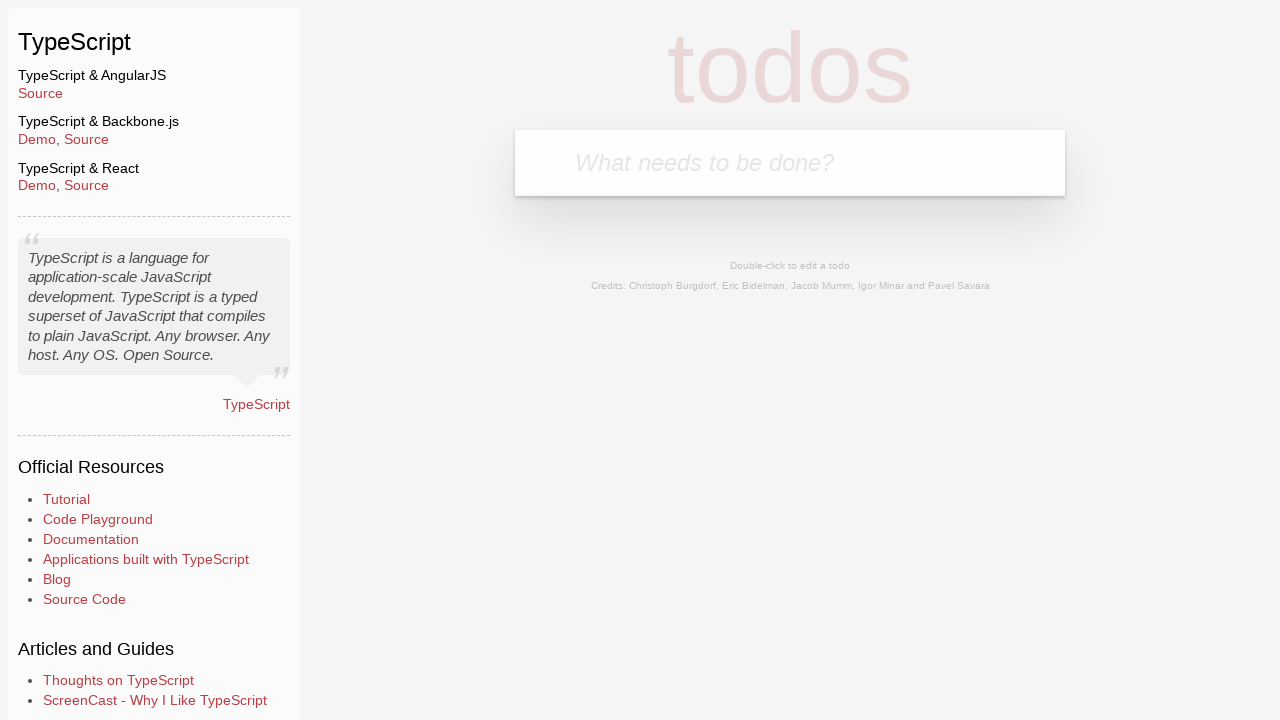

Filled new todo input with 'Example1' on .new-todo
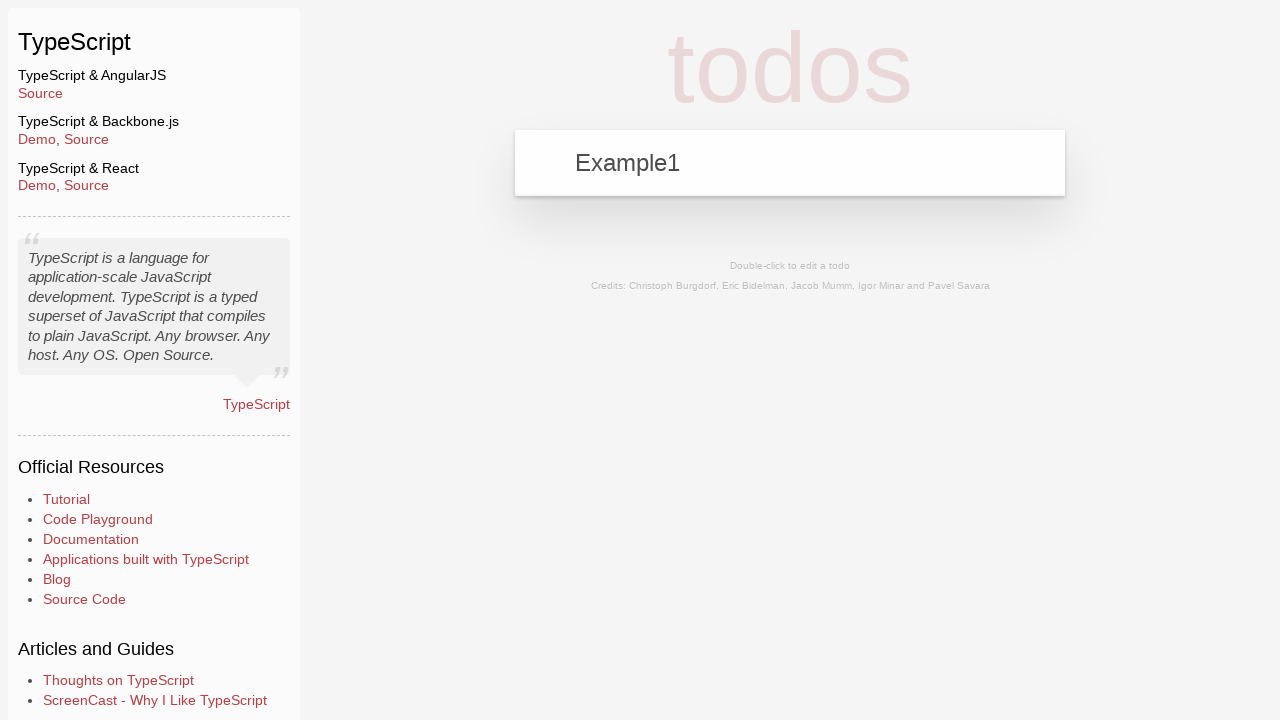

Pressed Enter to create the todo on .new-todo
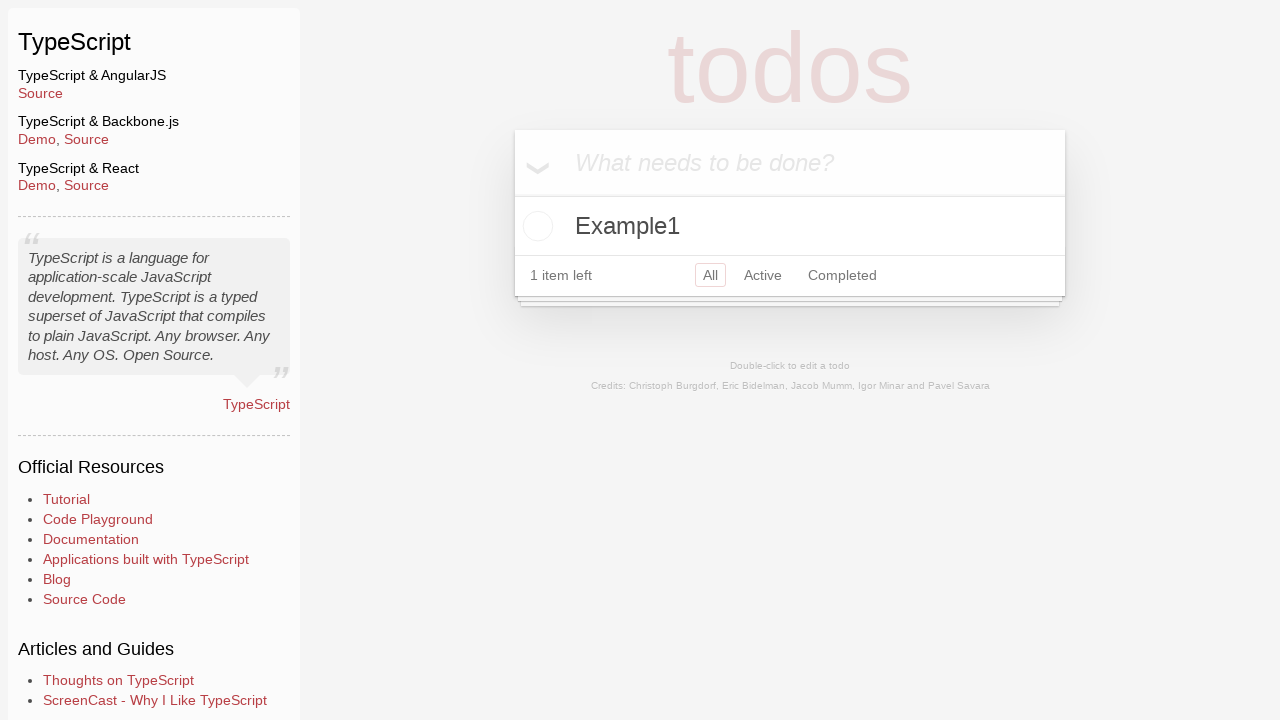

Clicked toggle to mark 'Example1' as completed at (535, 226) on li:has-text('Example1') .toggle
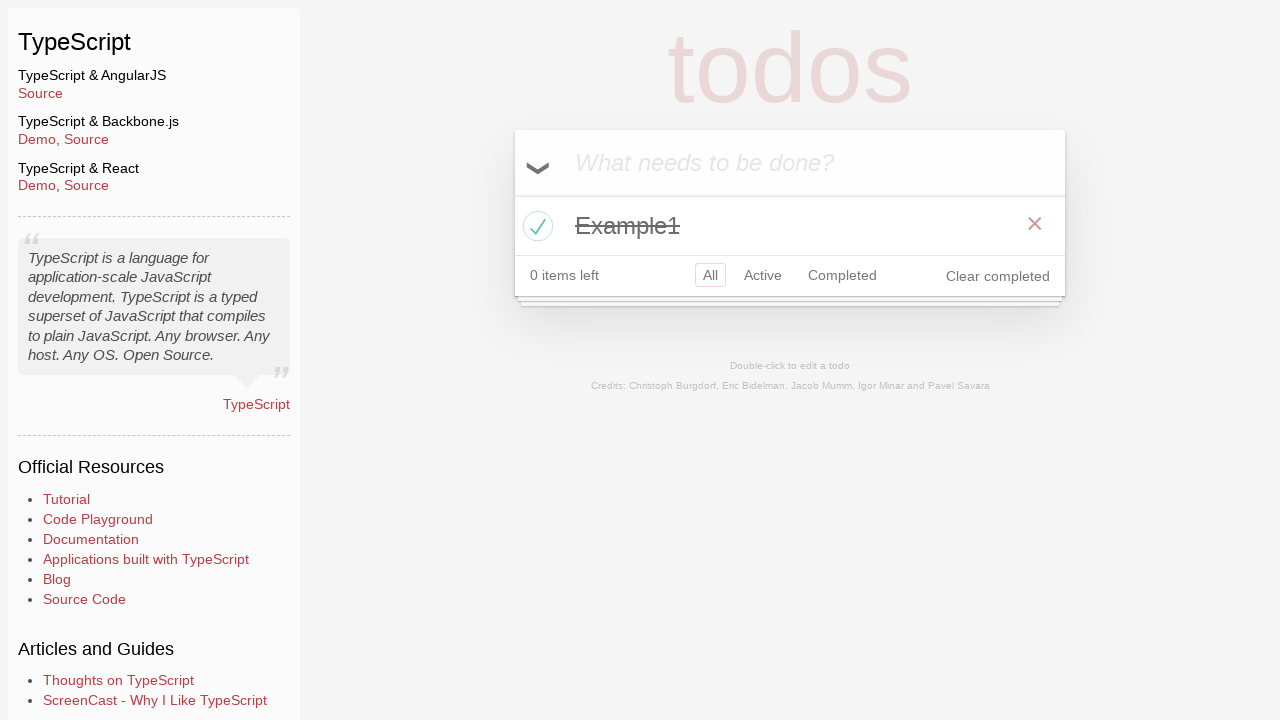

Clicked 'Completed' filter to view only completed todos at (842, 275) on .filters a[href='#/completed']
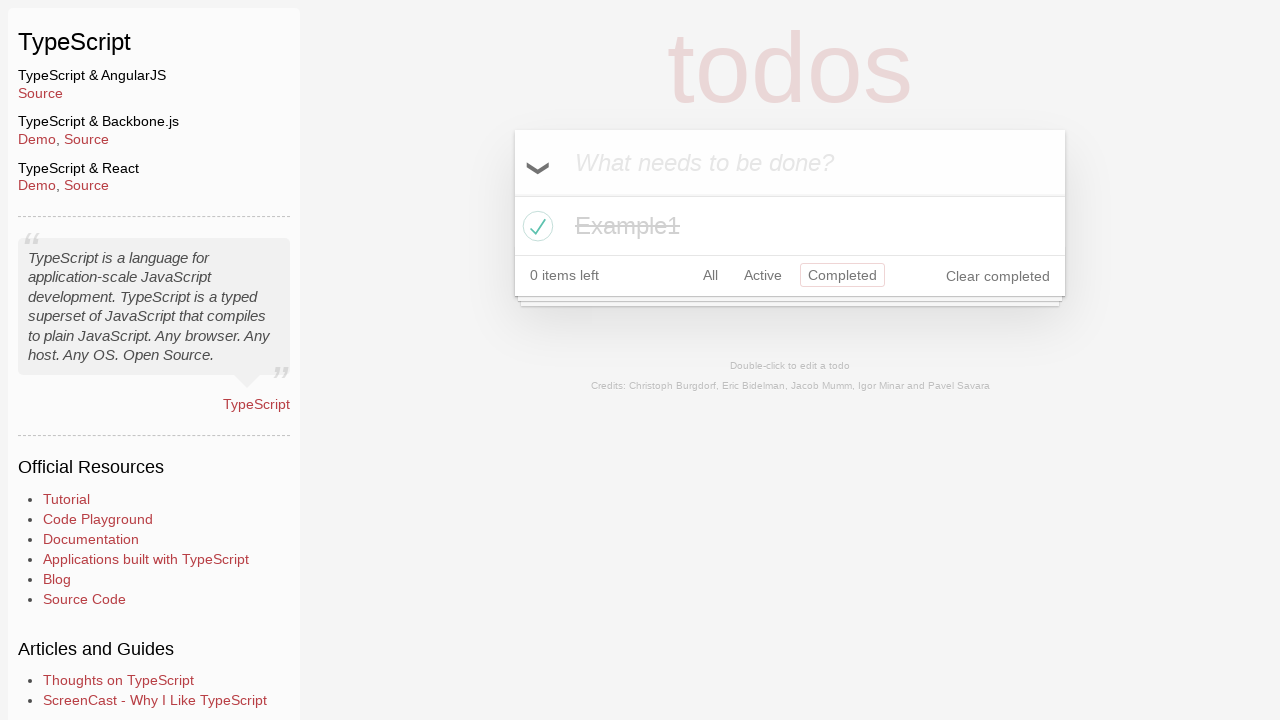

Clicked toggle to mark 'Example1' as active again at (535, 226) on li:has-text('Example1') .toggle
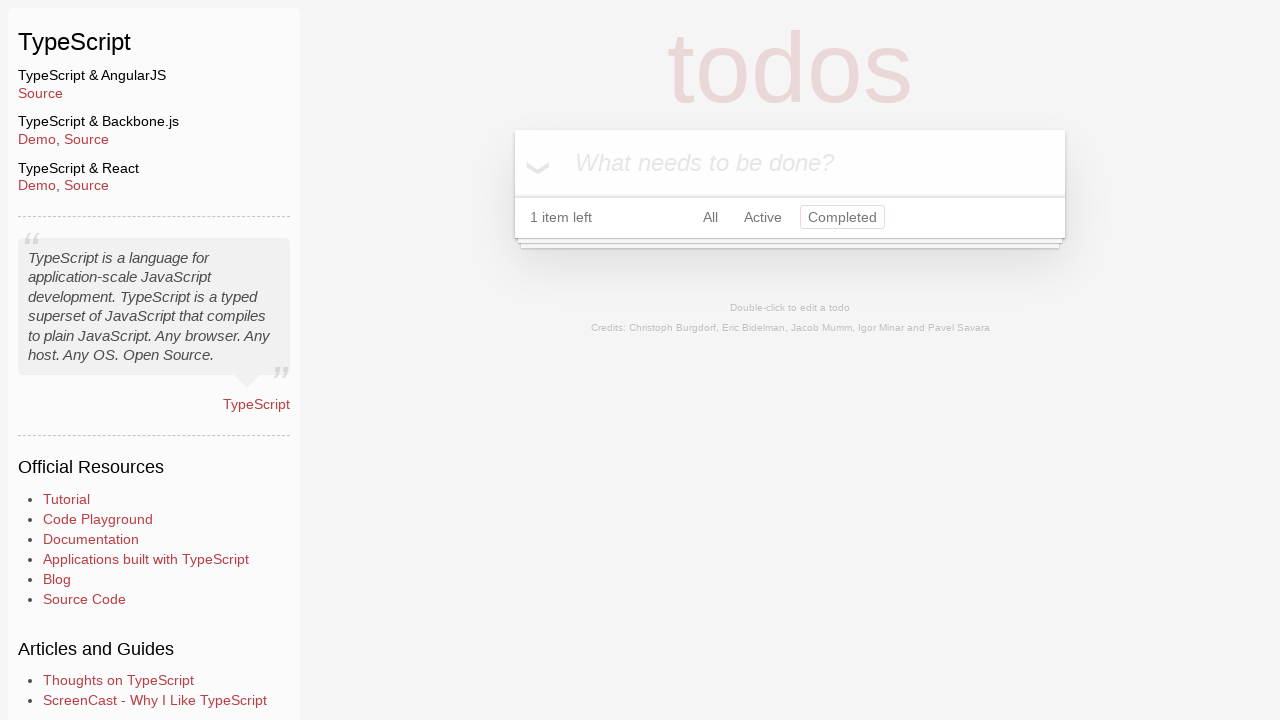

Verified that 'Example1' has been removed from completed view
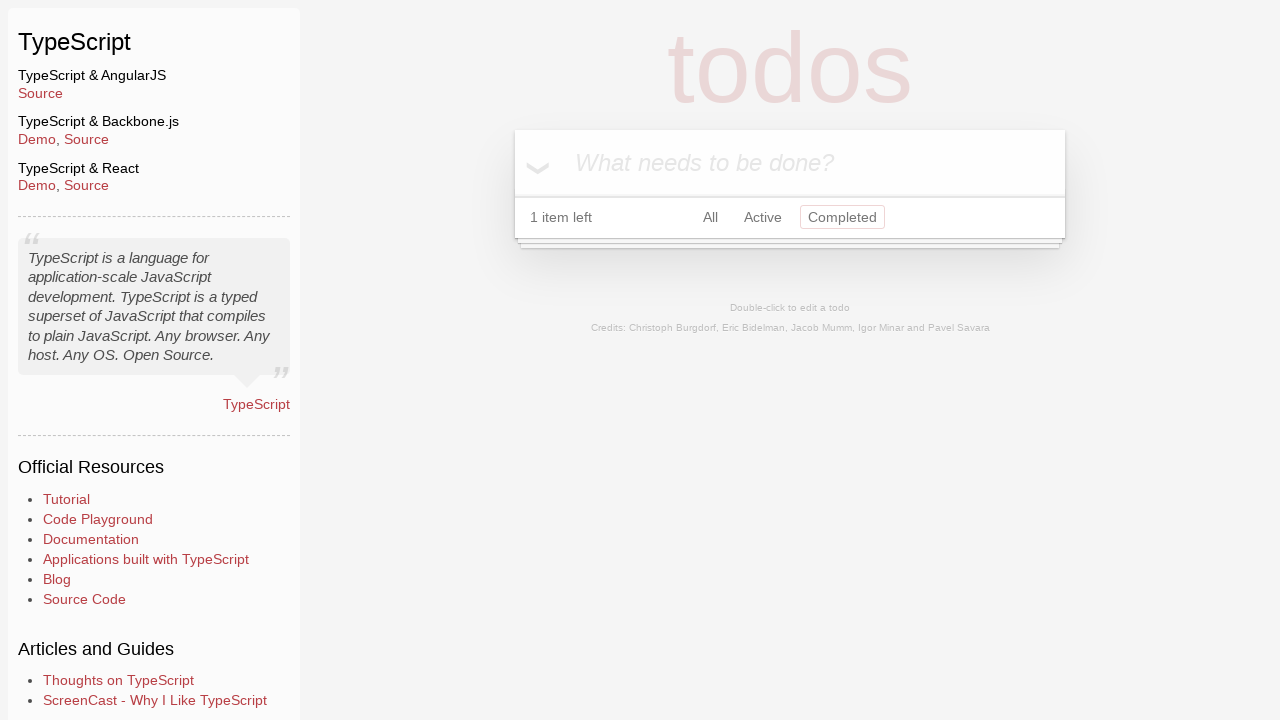

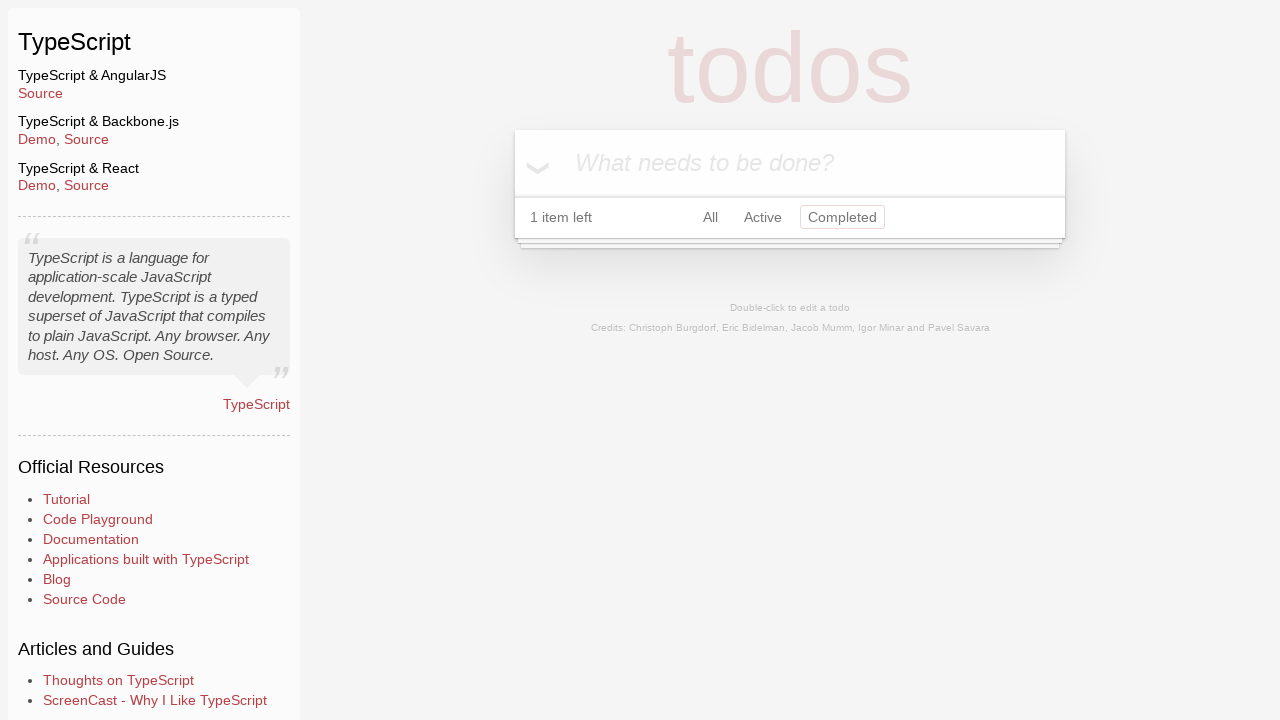